Tests a dependent dropdown list by selecting a country from the first dropdown, then selecting a corresponding state from the second dropdown that gets populated based on the country selection.

Starting URL: http://phppot.com/demo/jquery-dependent-dropdown-list-countries-and-states/

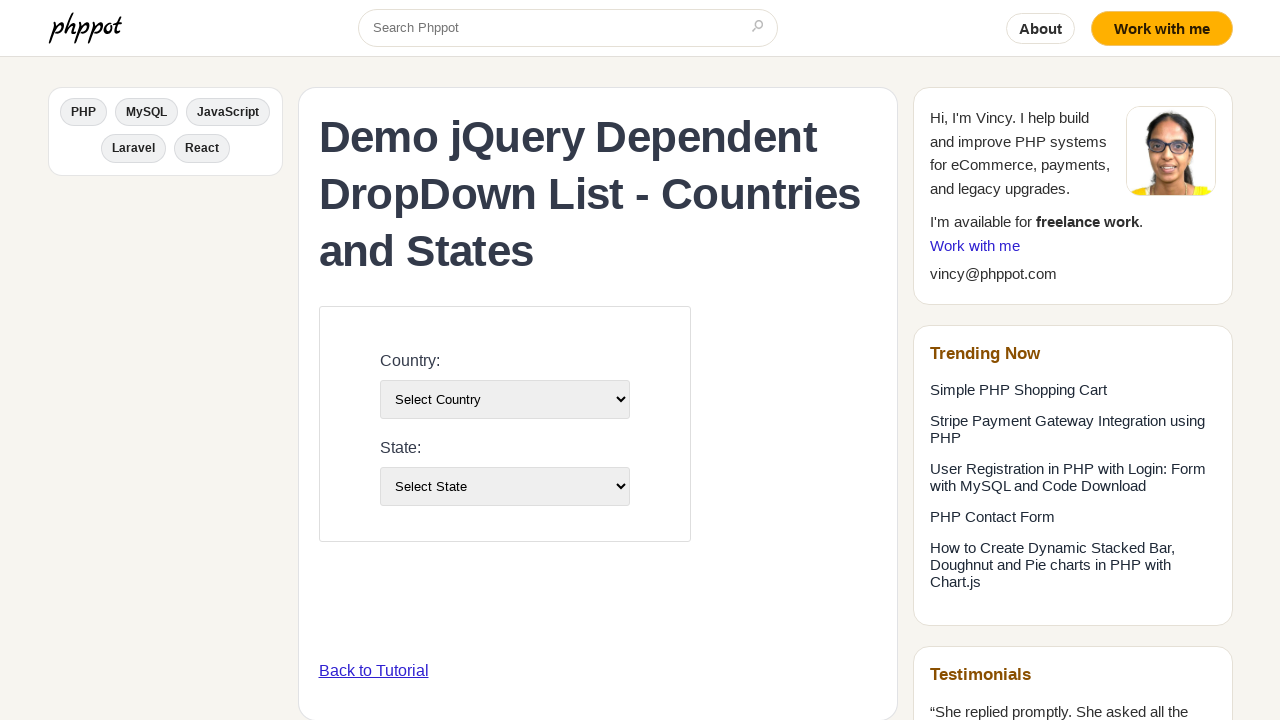

Selected country by index 3 from country dropdown on select#country-list
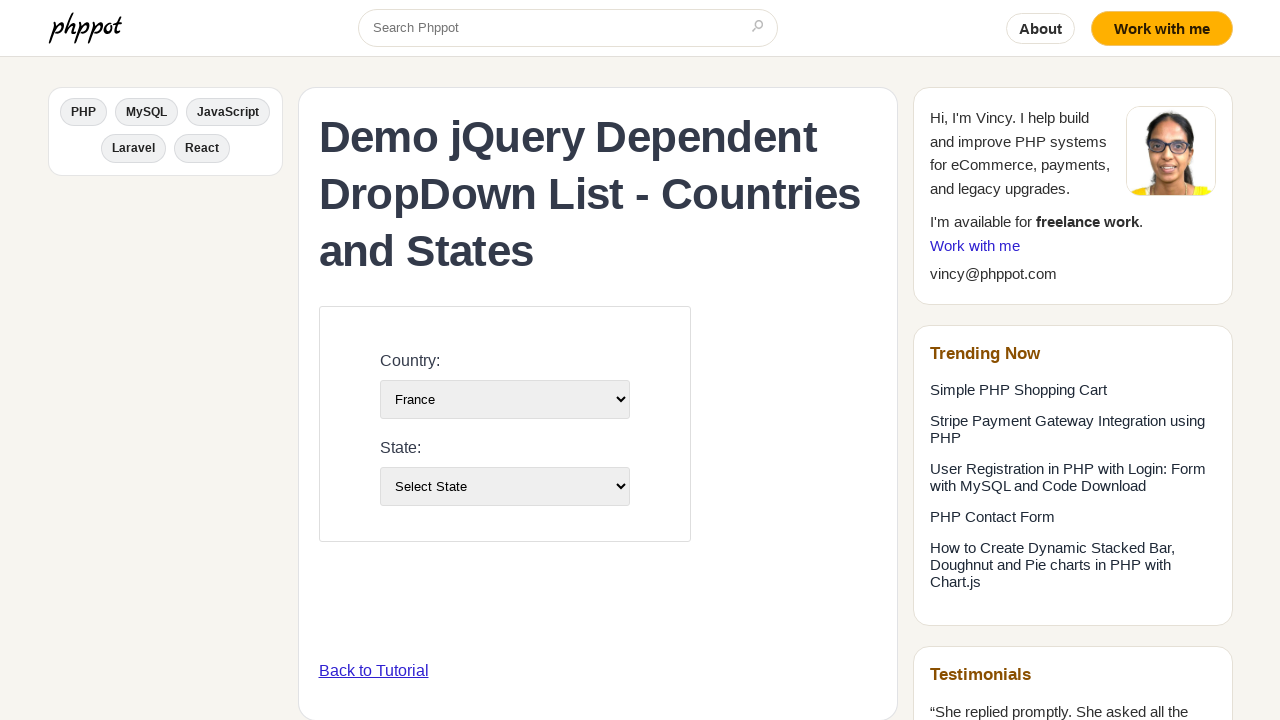

Clicked on country dropdown to trigger change event at (504, 399) on select#country-list
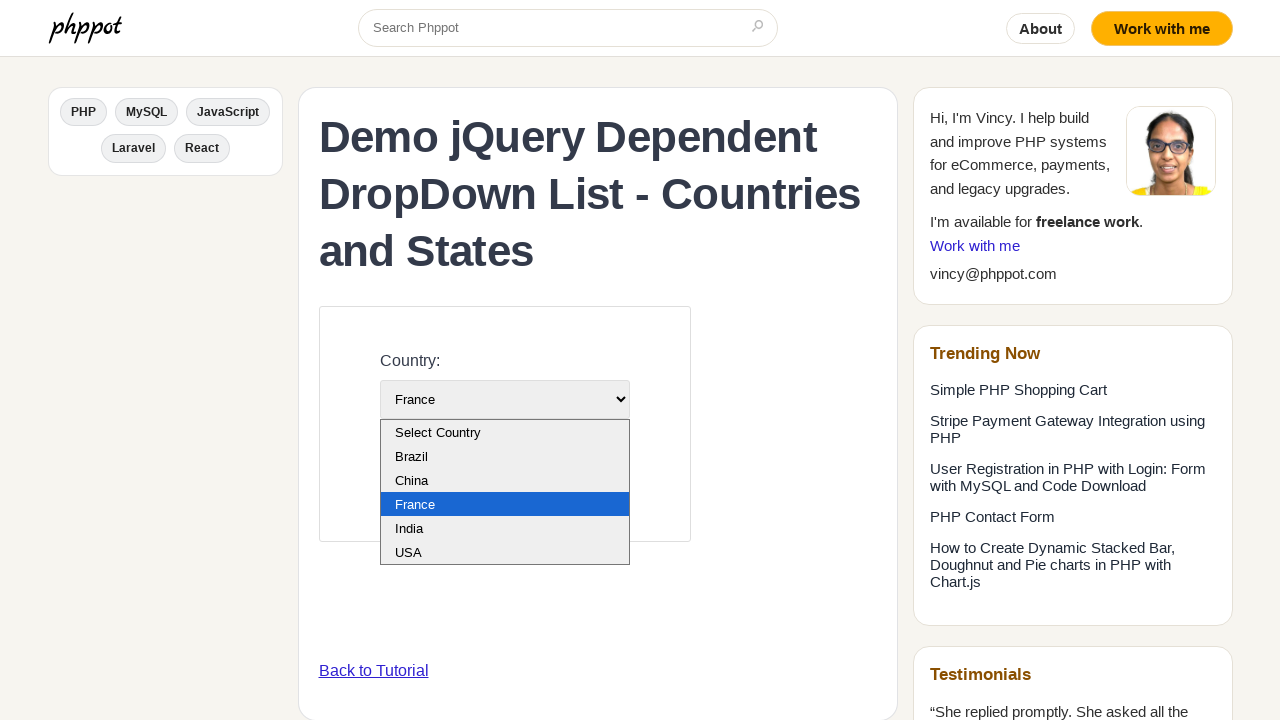

Waited 500ms for state dropdown to be populated
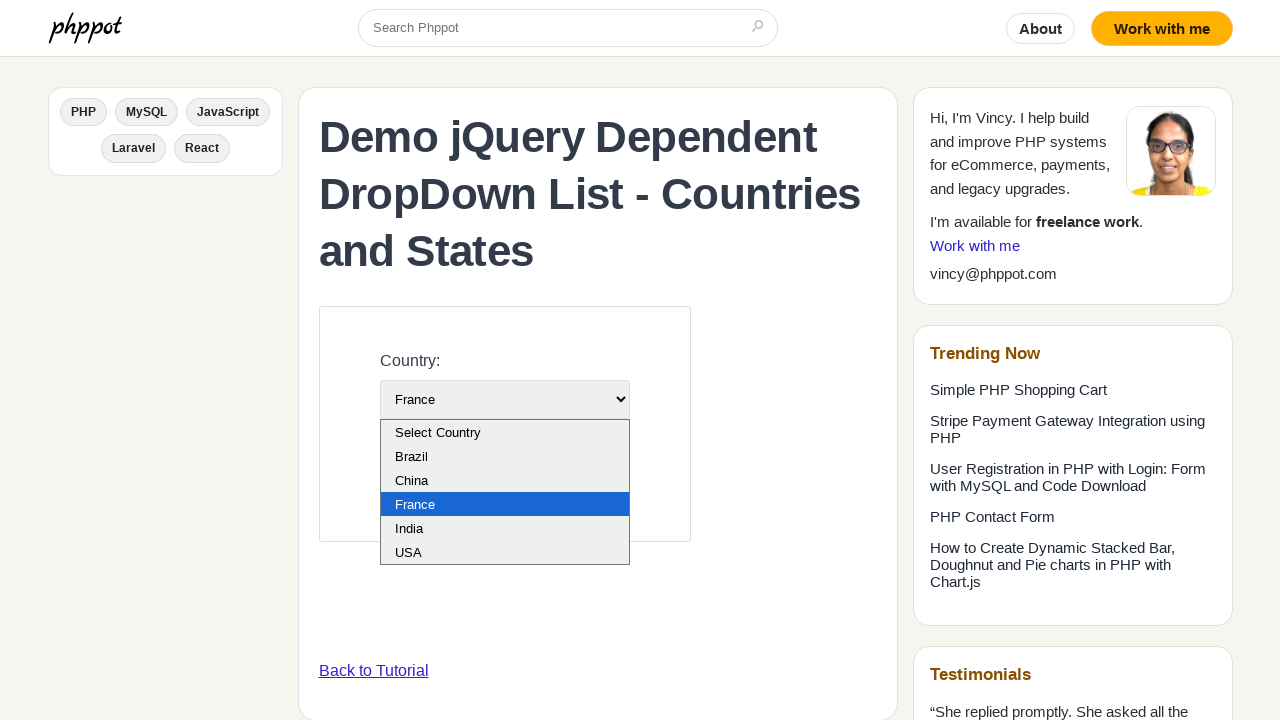

Selected 'Picardie' from state dropdown on select#state-list
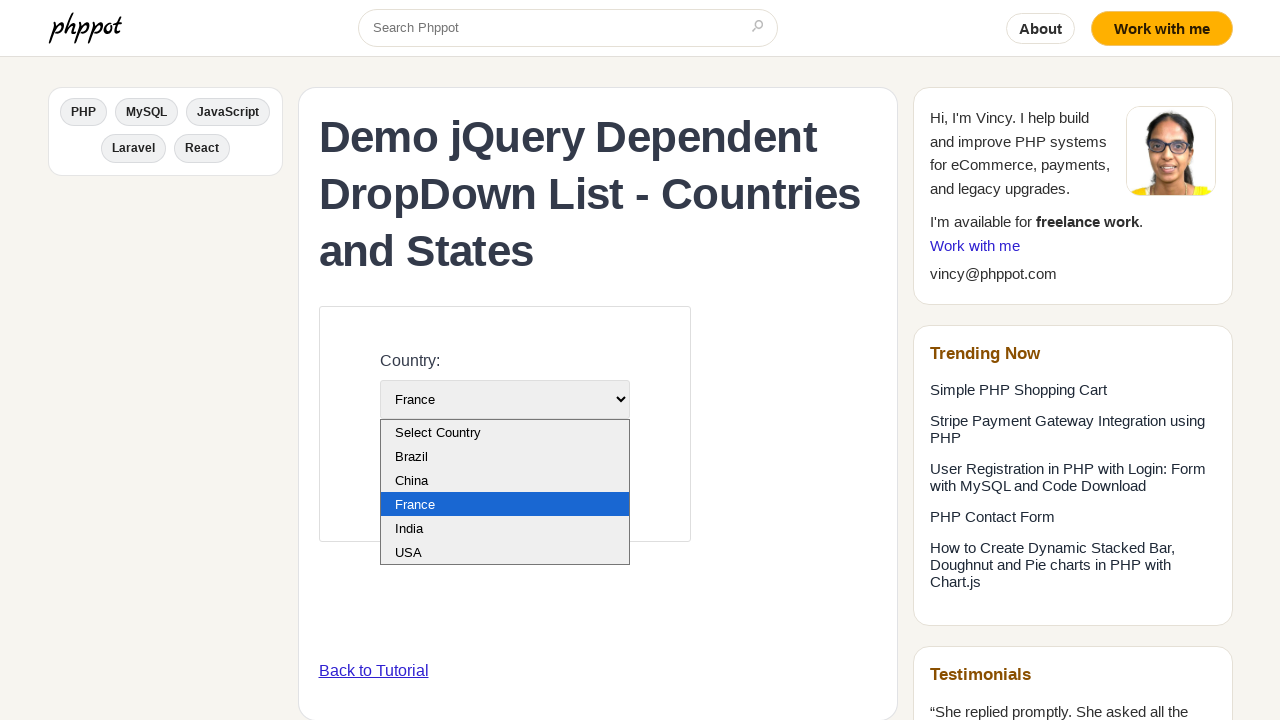

Clicked on state dropdown at (504, 486) on select#state-list
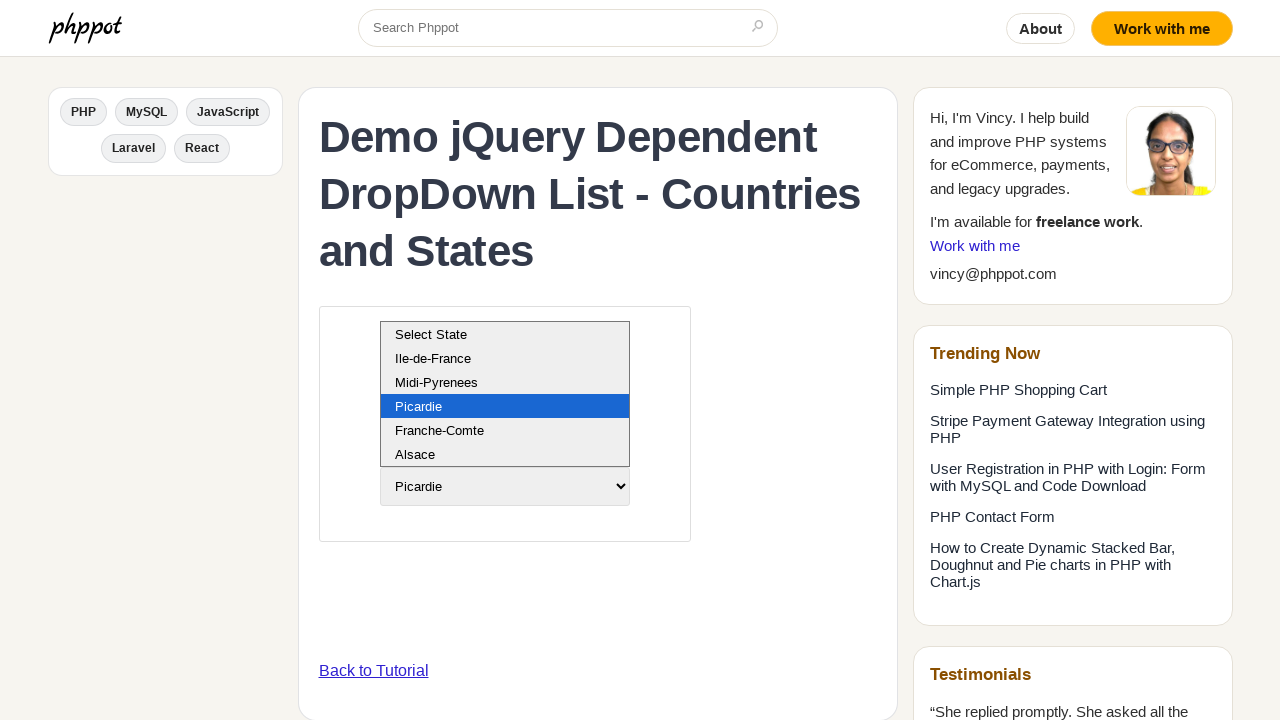

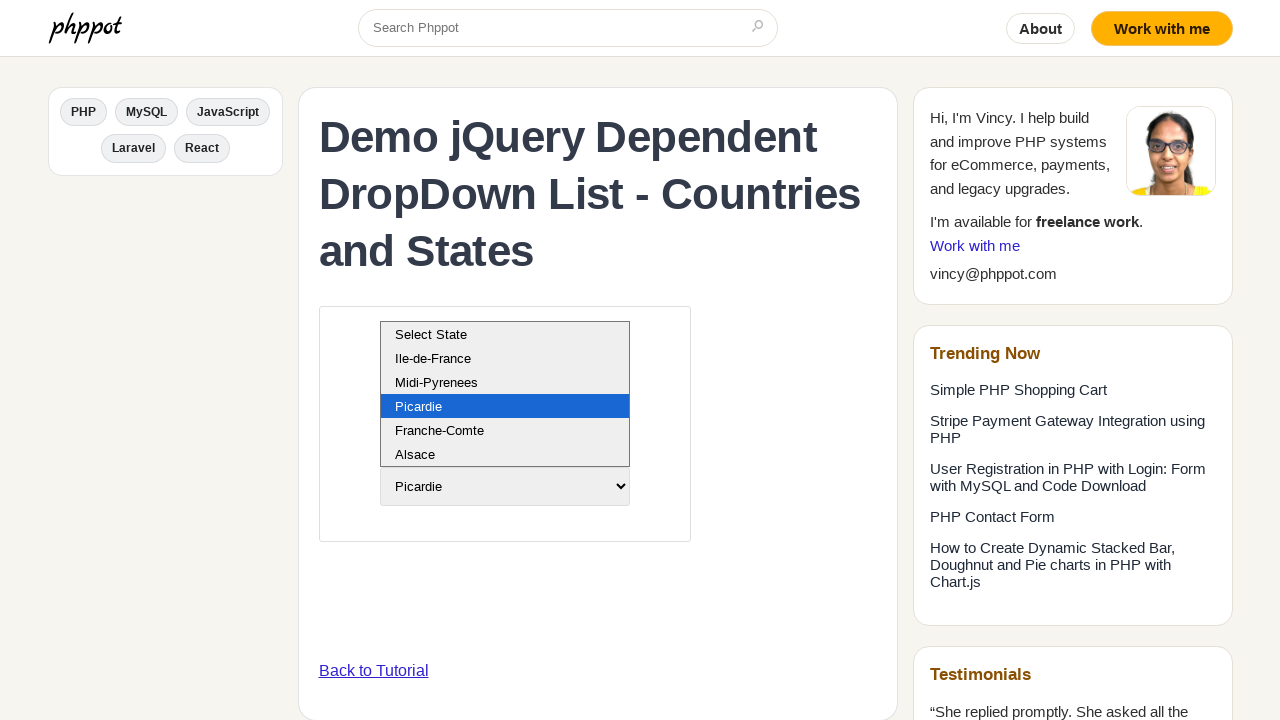